Tests that viewport settings persist across page navigation by setting a custom viewport, reloading the page, and navigating to a different URL.

Starting URL: https://demo.playwright.dev/todomvc/

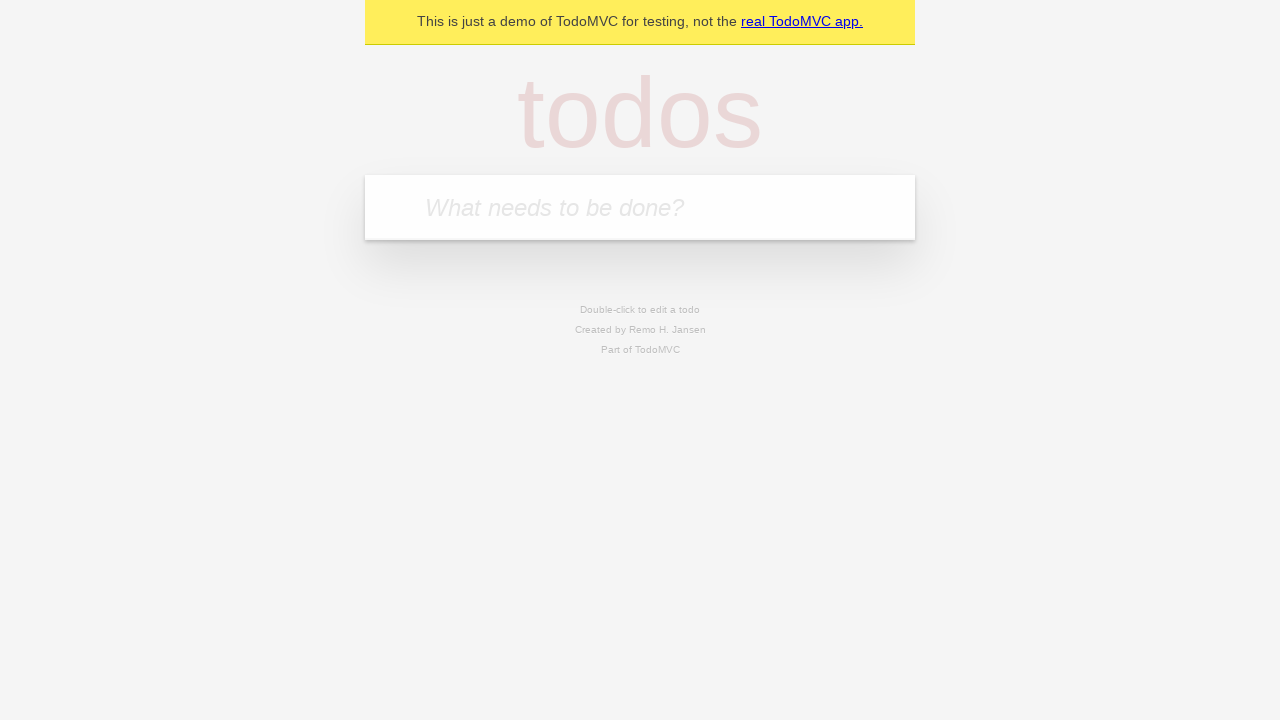

Set viewport to 800x600 pixels
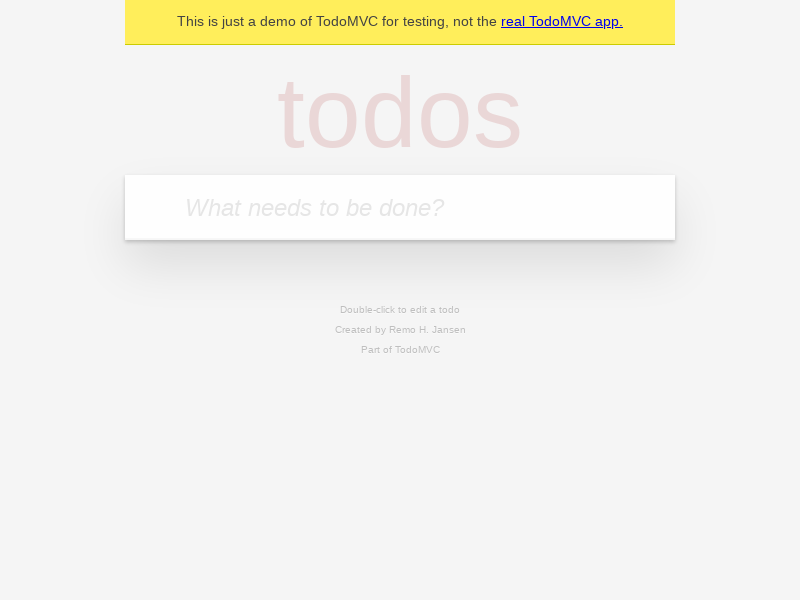

Reloaded the page
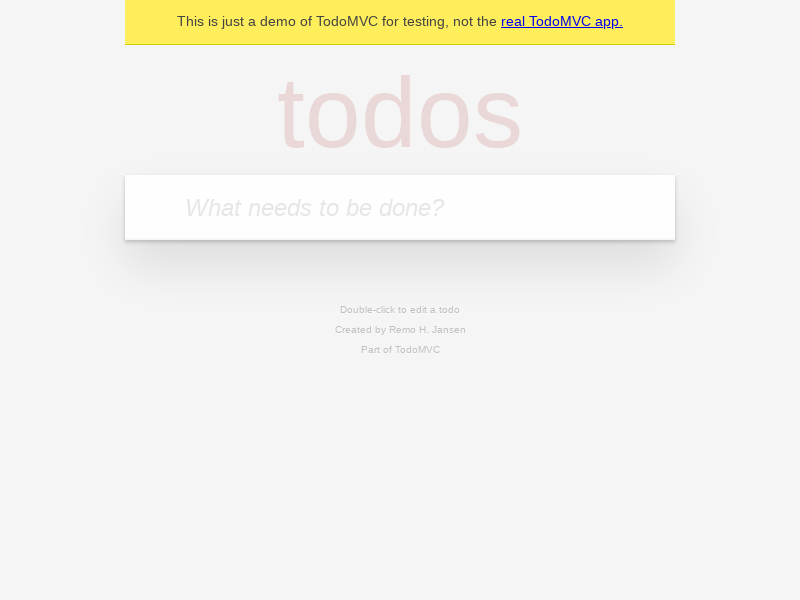

TodoMVC app loaded after reload
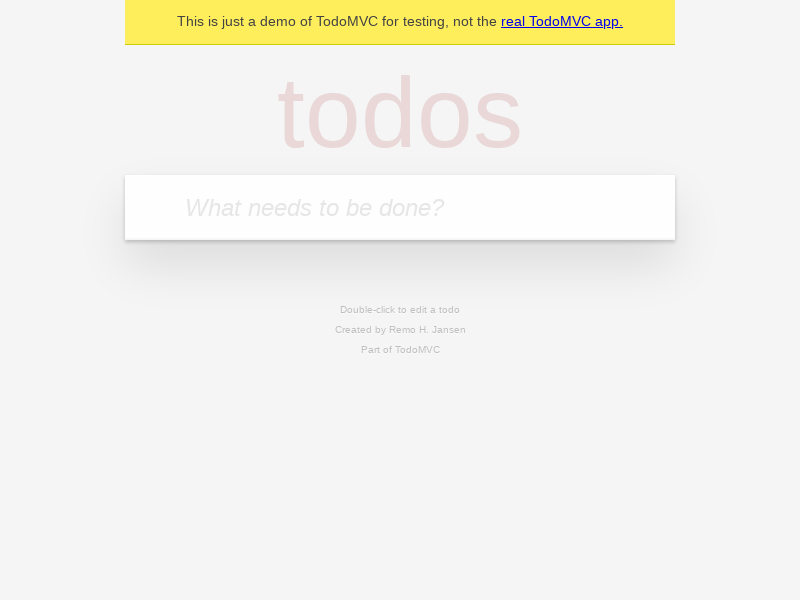

Navigated to https://playwright.dev/
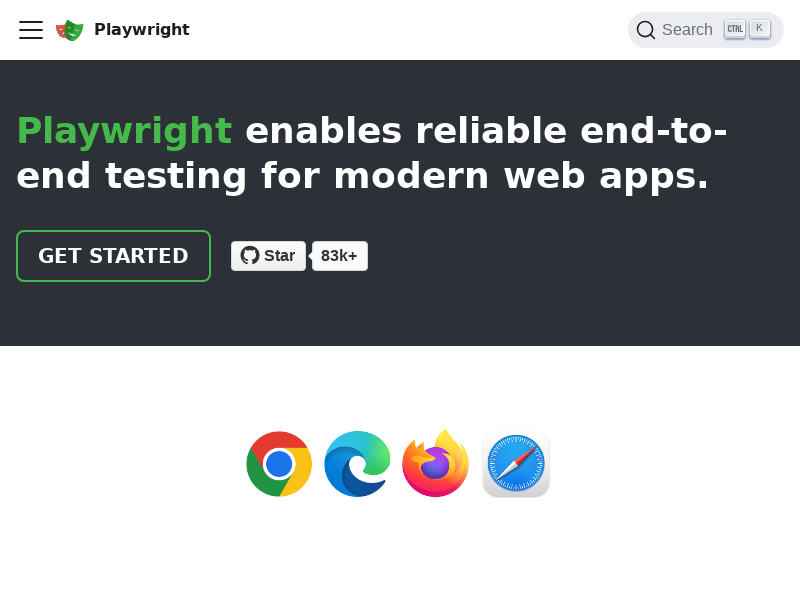

Playwright documentation page loaded completely
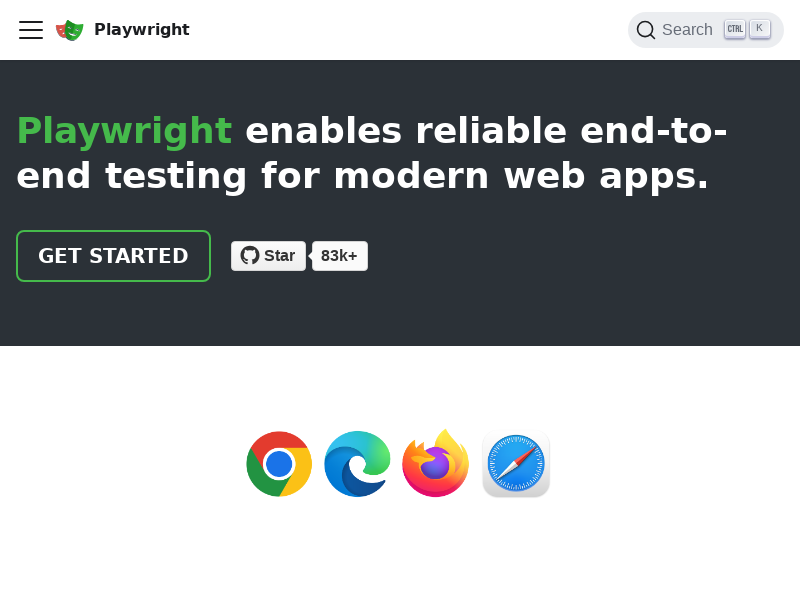

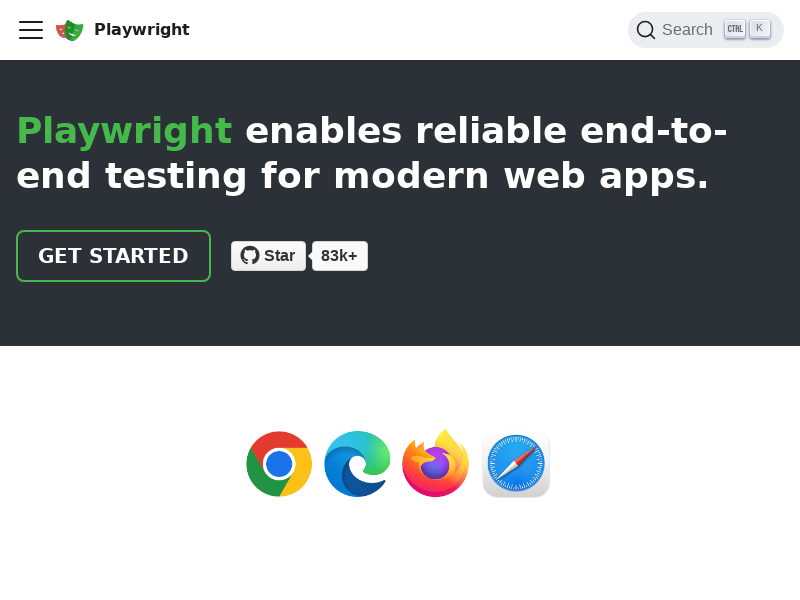